Tests e-commerce functionality by searching for products, adding a tomato product to cart, and proceeding through checkout flow

Starting URL: https://rahulshettyacademy.com/seleniumPractise/#/

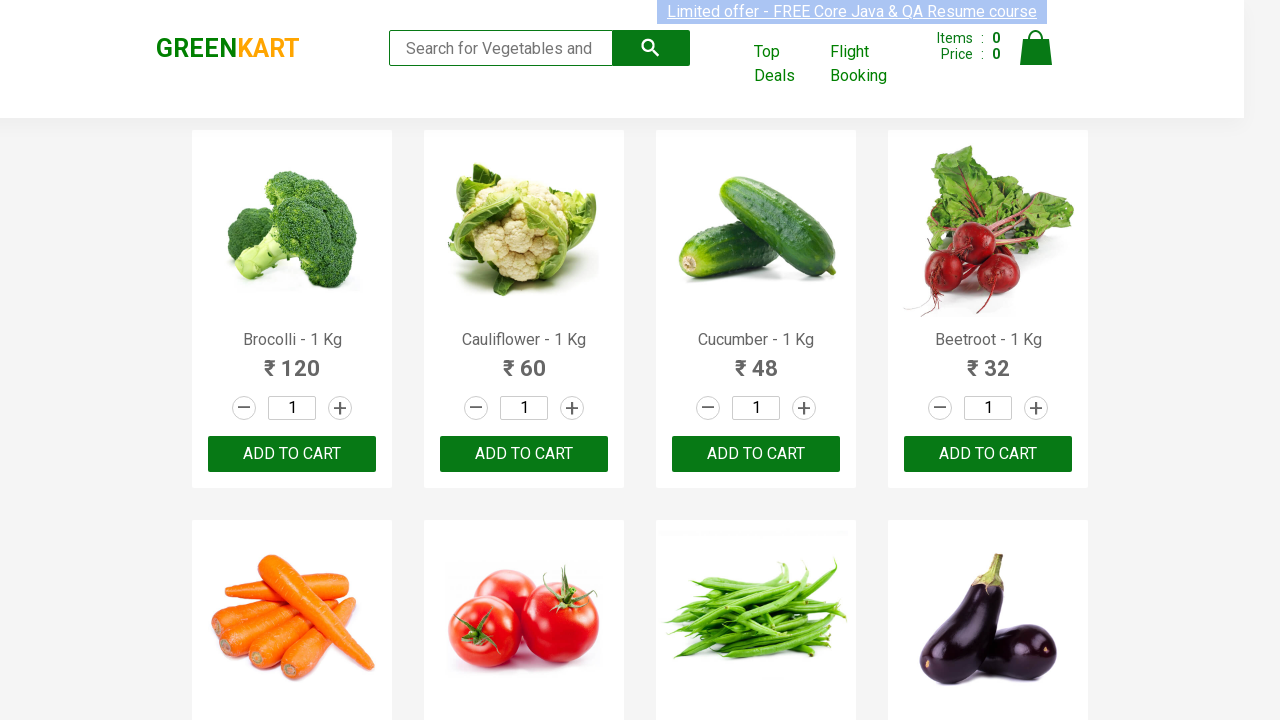

Filled search field with 'to' on input.search-keyword
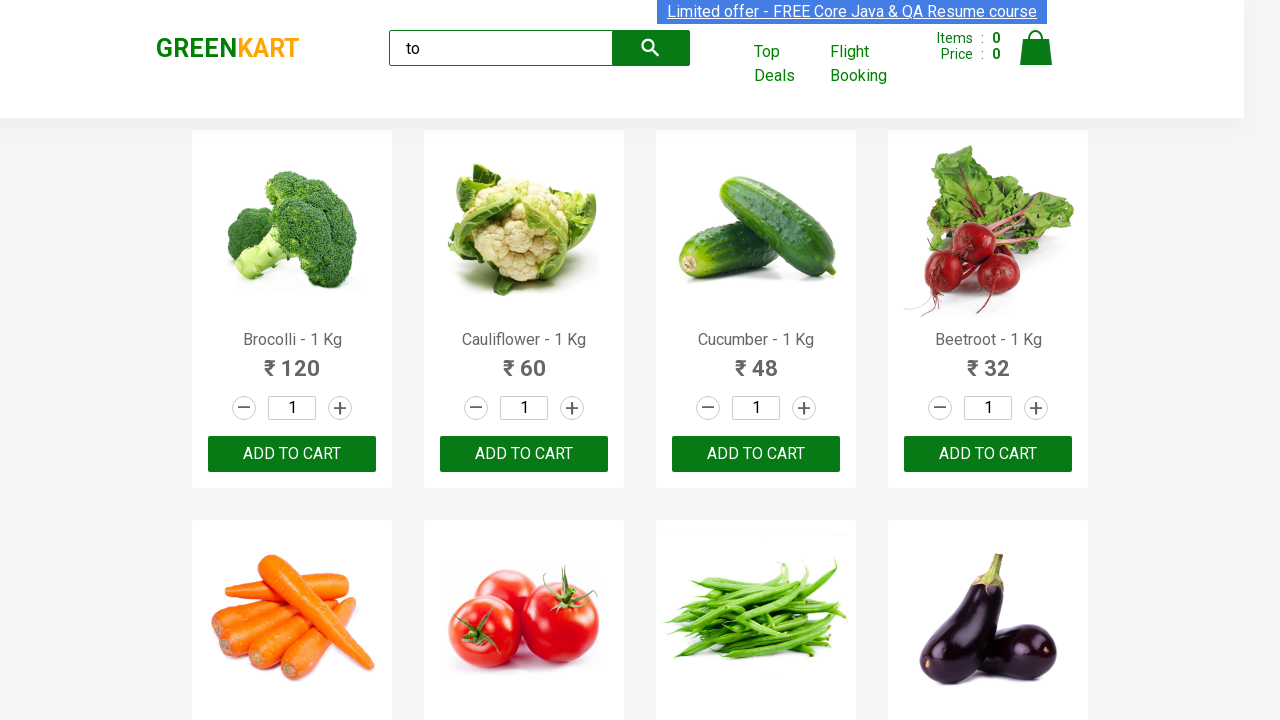

Waited for products to load after search
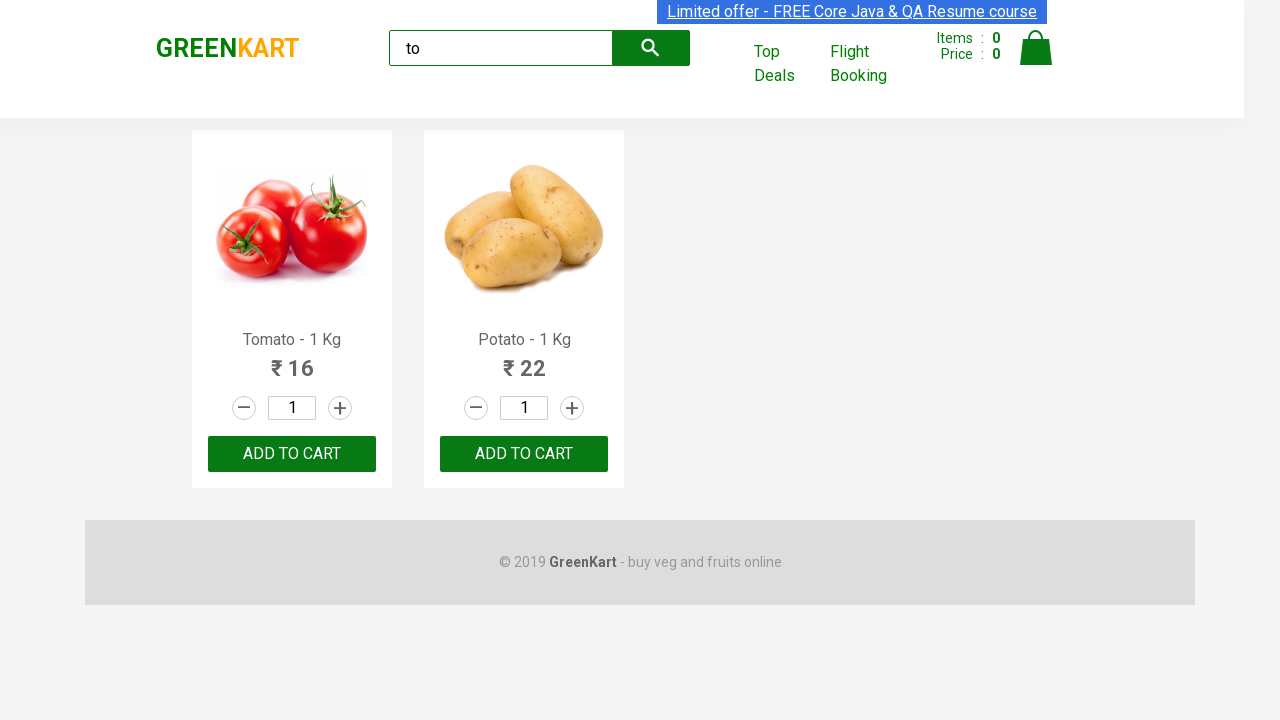

Located all products on the page
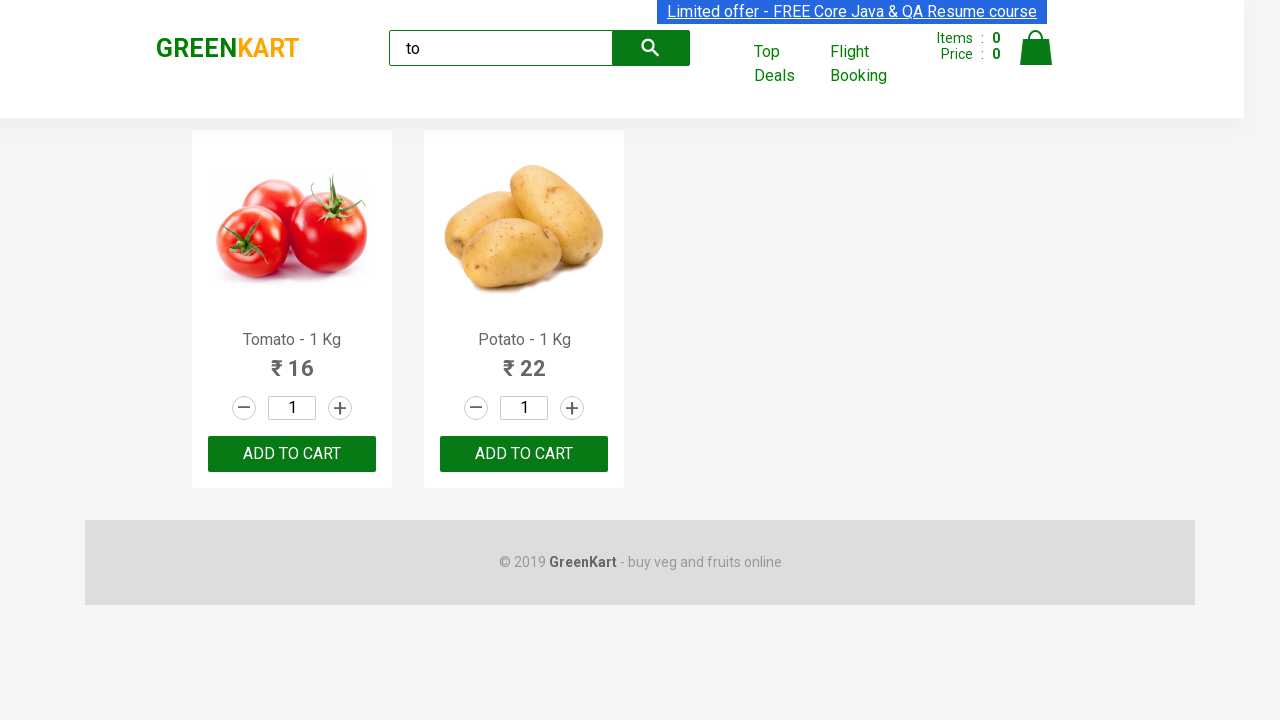

Found Tomato product and clicked add to cart button at (292, 454) on .products .product >> nth=0 >> button
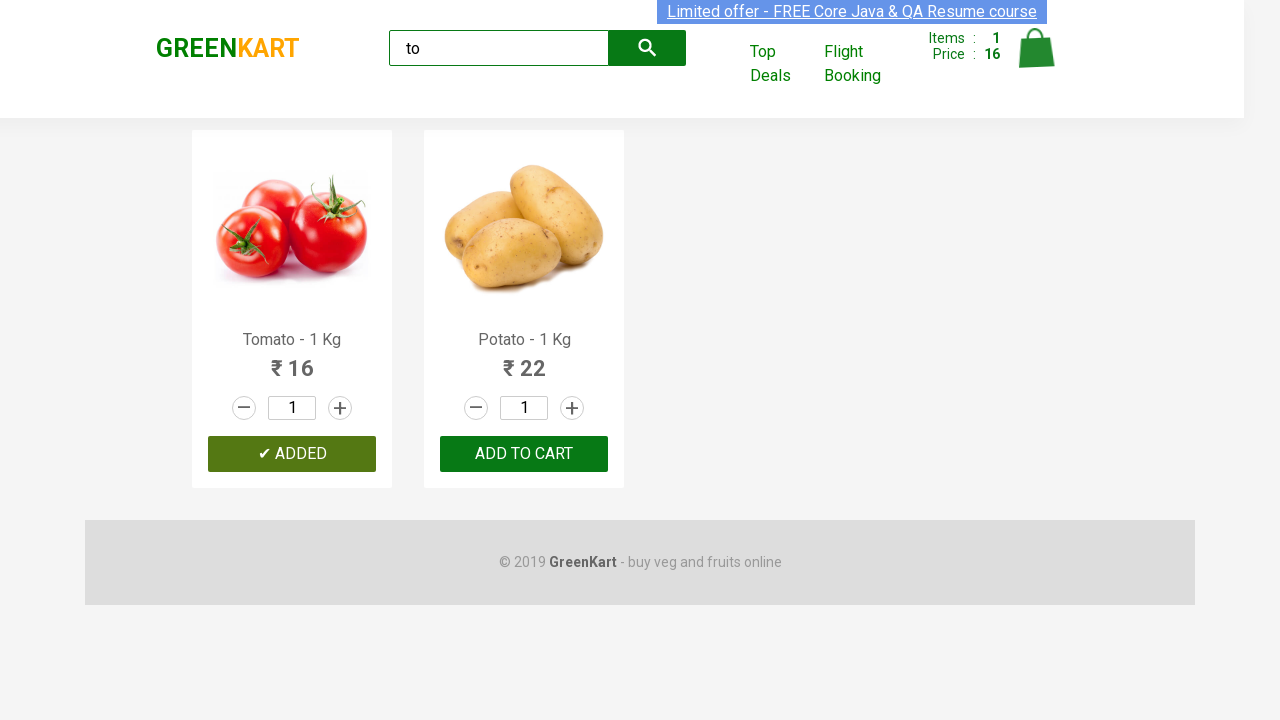

Clicked on cart icon to view shopping cart at (1036, 59) on .cart-icon
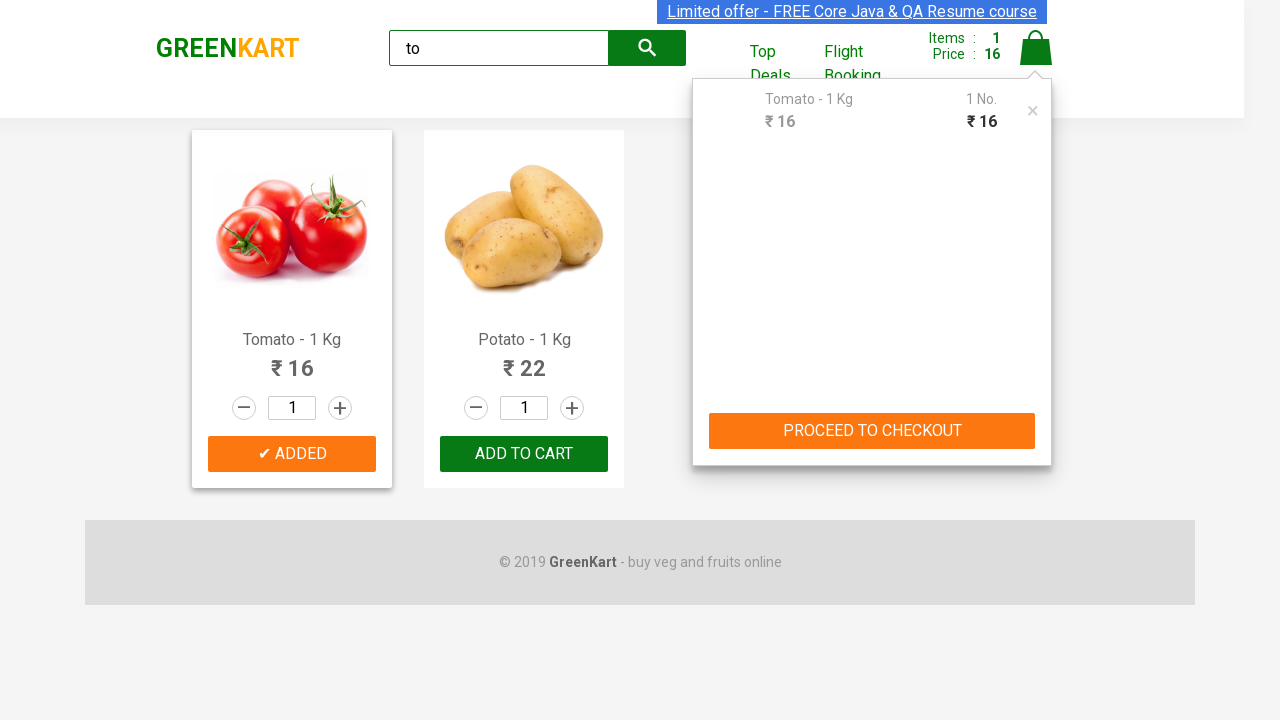

Clicked 'PROCEED TO CHECKOUT' button at (872, 431) on button:has-text("PROCEED TO CHECKOUT")
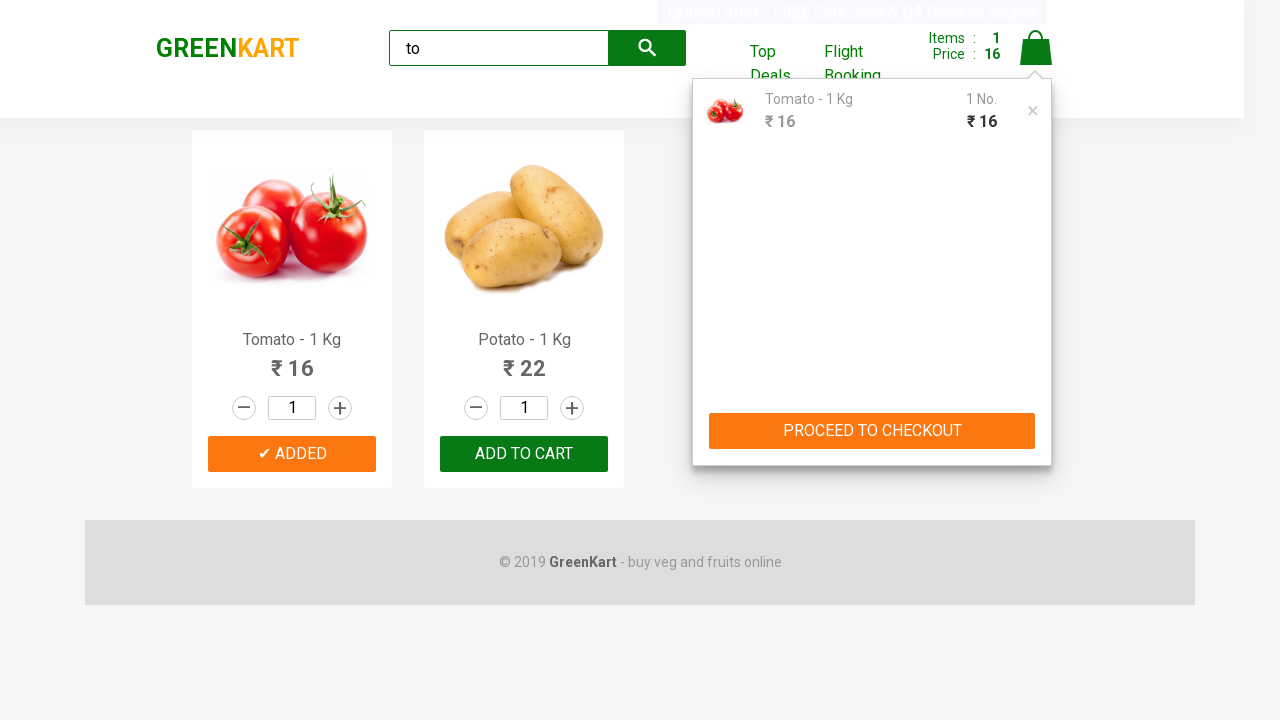

Clicked 'Place Order' button to complete checkout at (1036, 420) on button:has-text("Place Order")
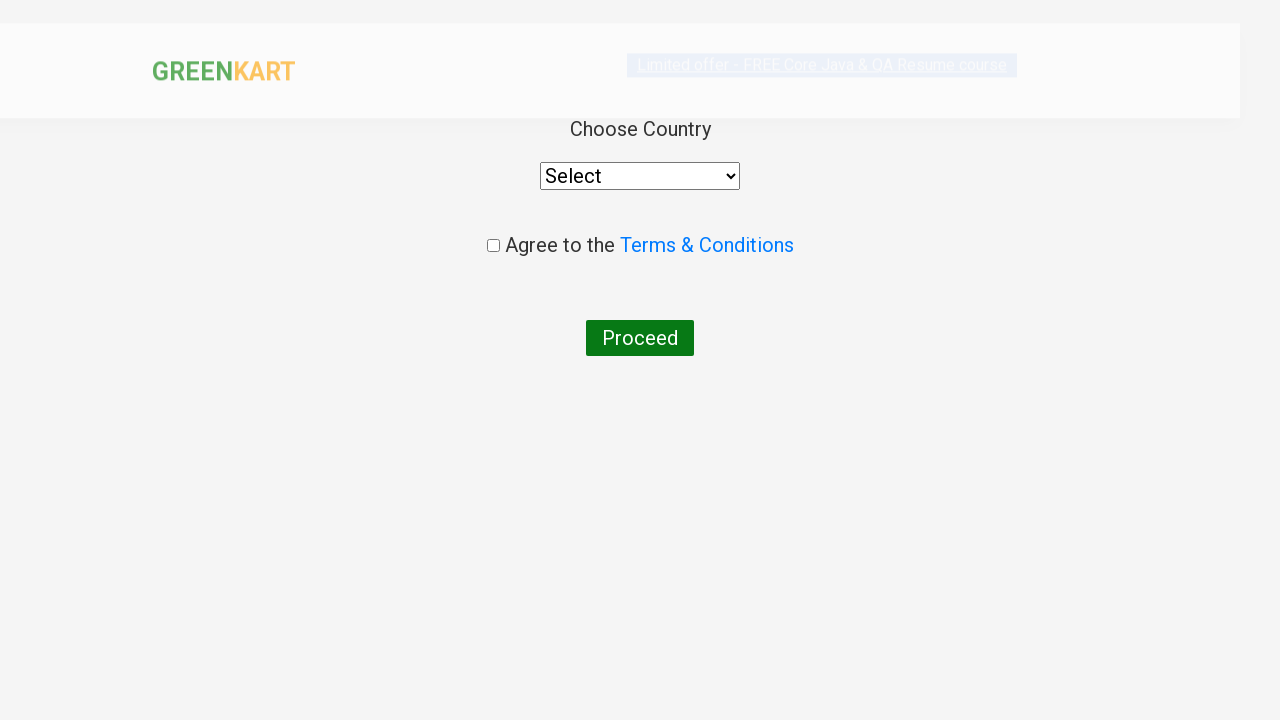

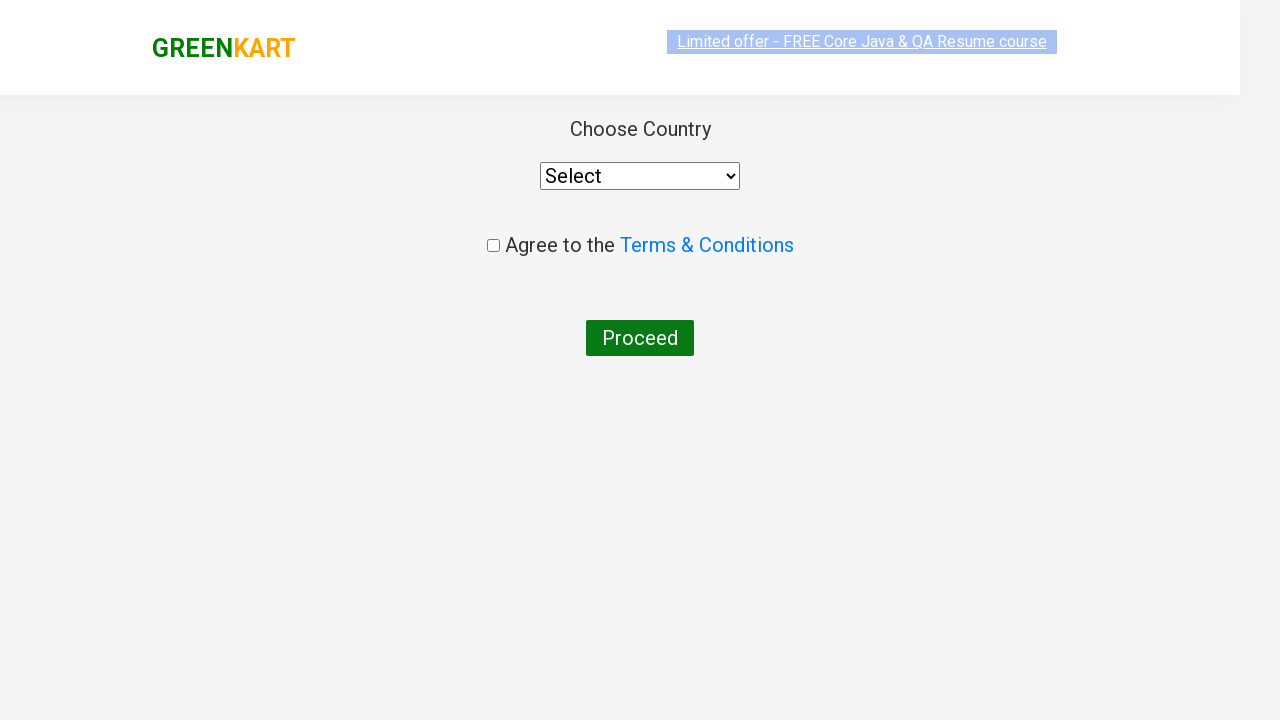